Tests various selector methods on a login form by filling username and password fields multiple times

Starting URL: https://the-internet.herokuapp.com/login

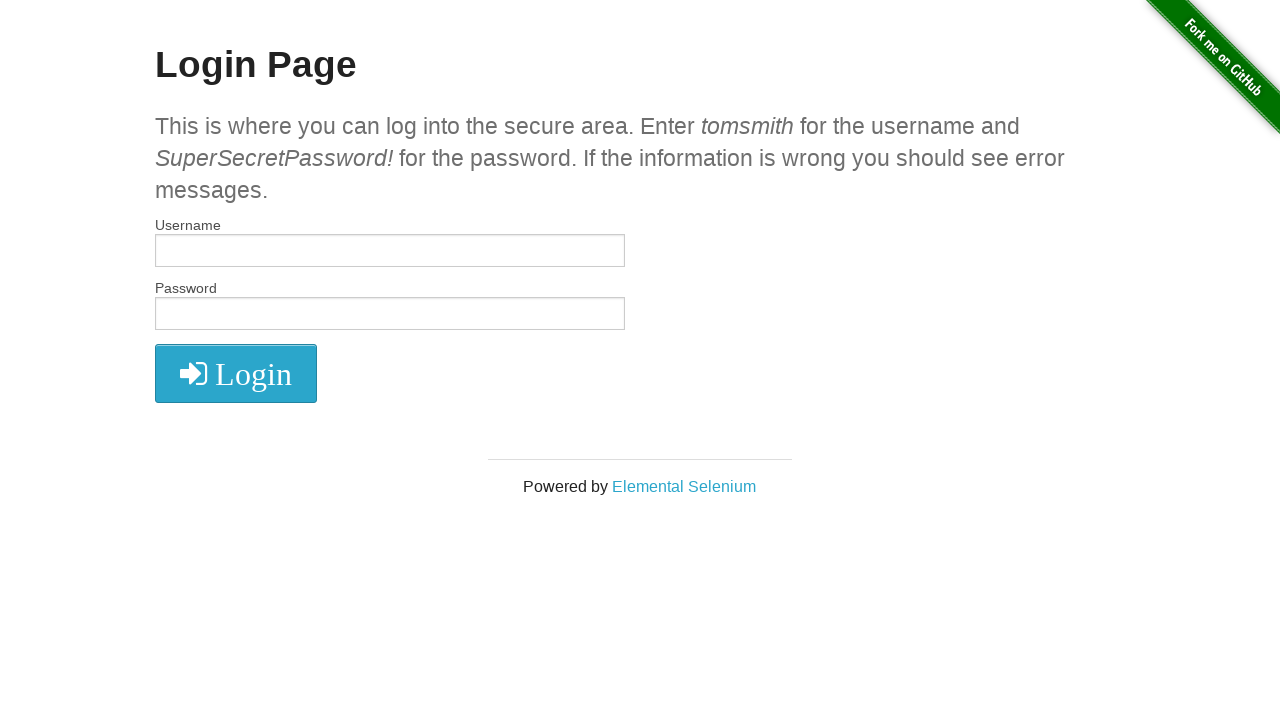

Filled username field using CSS selector with 'Phuong.Trinh CSS Selector |' on #username
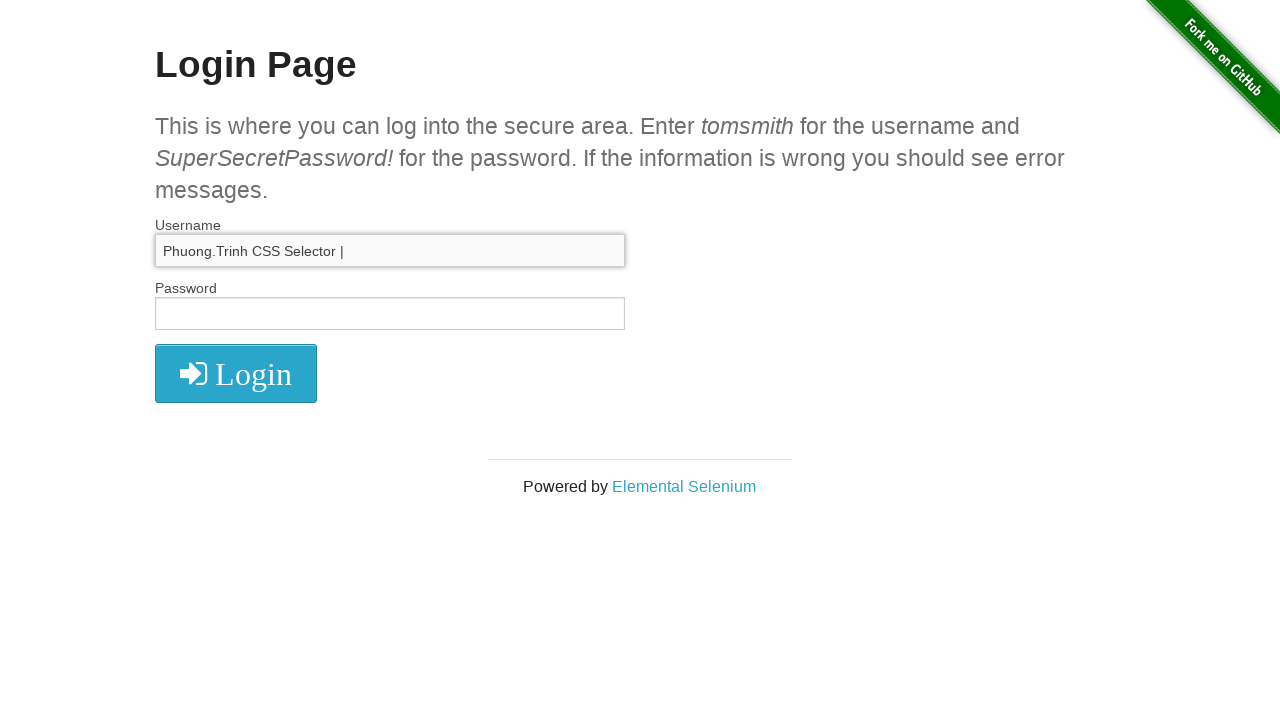

Filled username field using ID selector with 'Phuong.Trinh ID Selector|' on #username
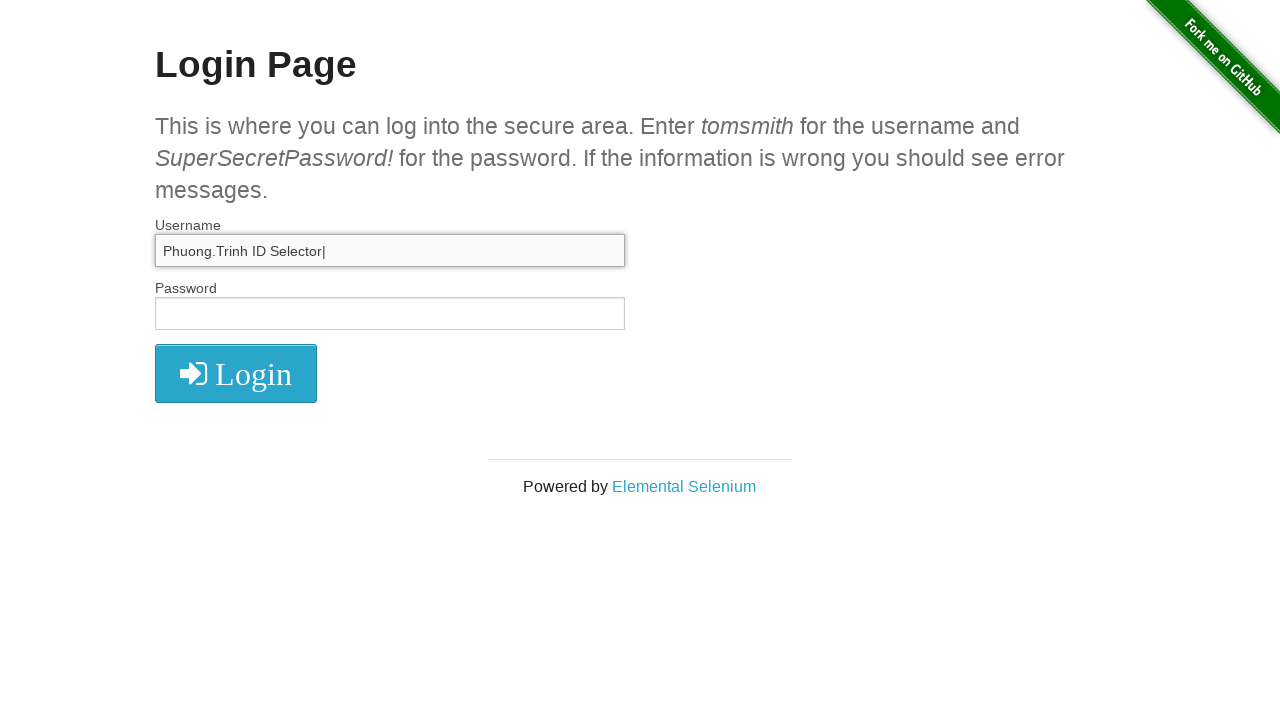

Filled username field using XPath selector with 'Phuong.Trinh Xpath Selector' on //input[@name='username']
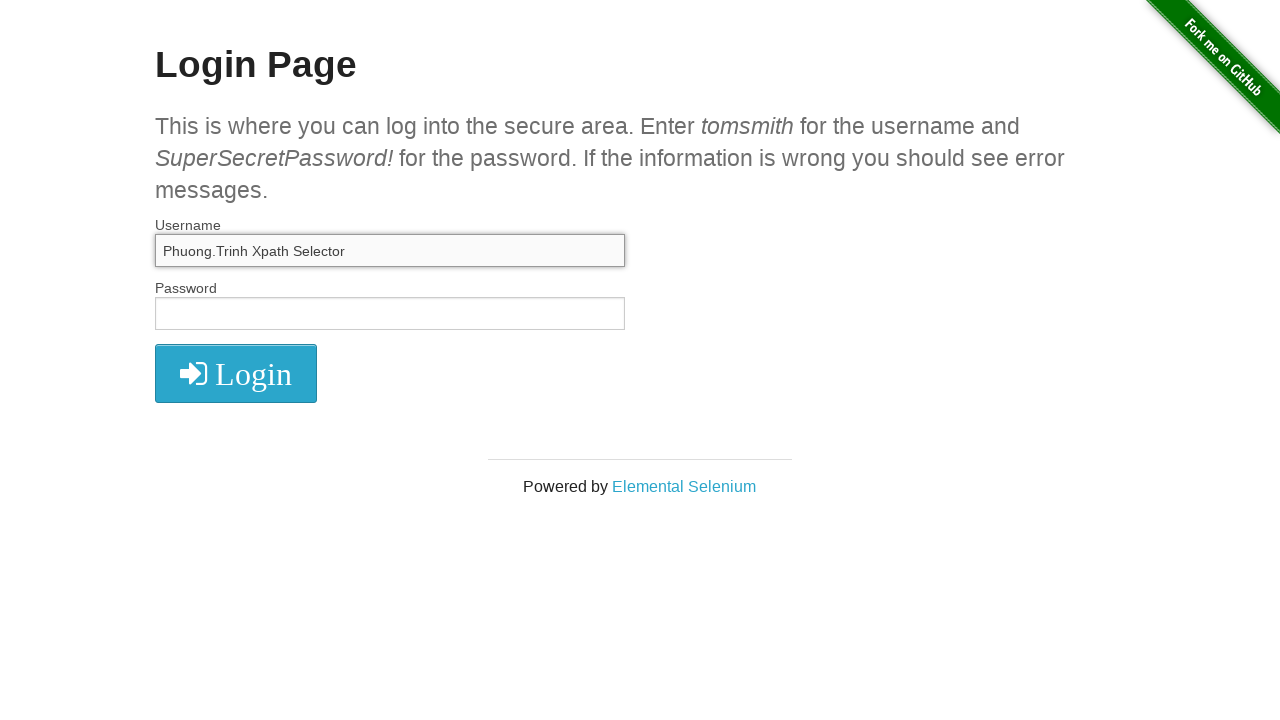

Filled first input element using XPath with 'Mistake Xpath' on //input
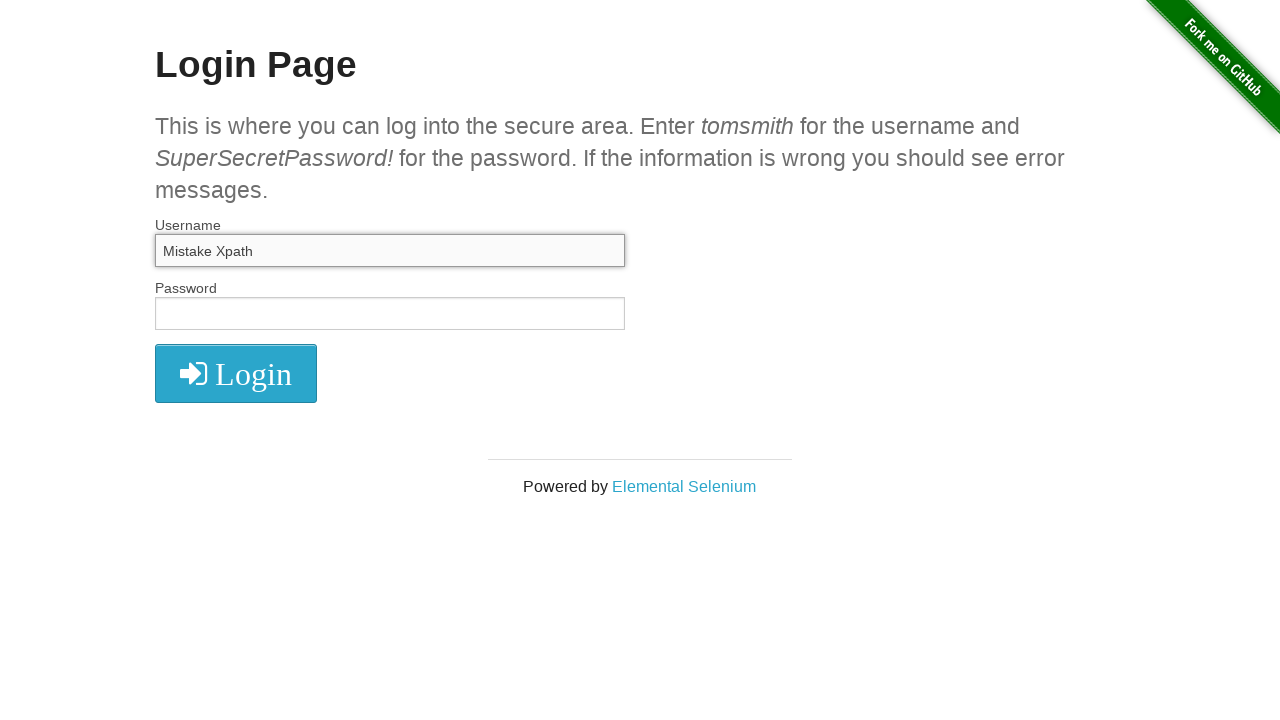

Filled password field with '1234' on #password
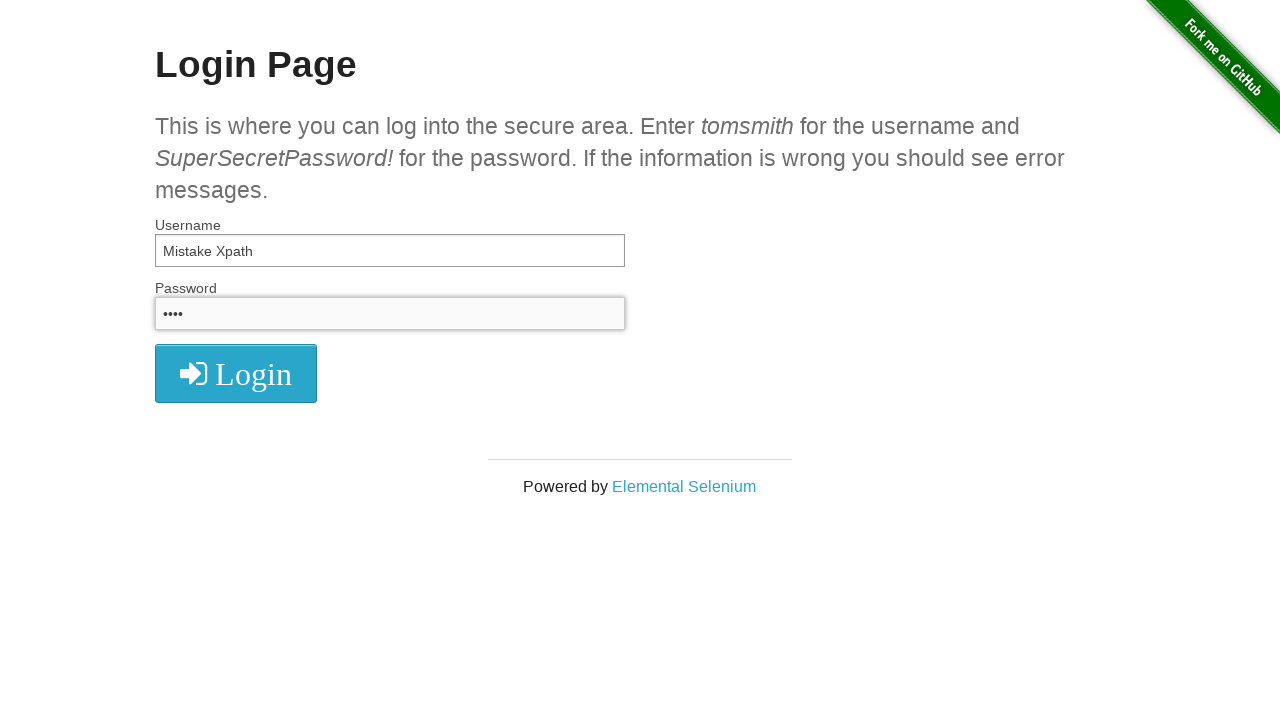

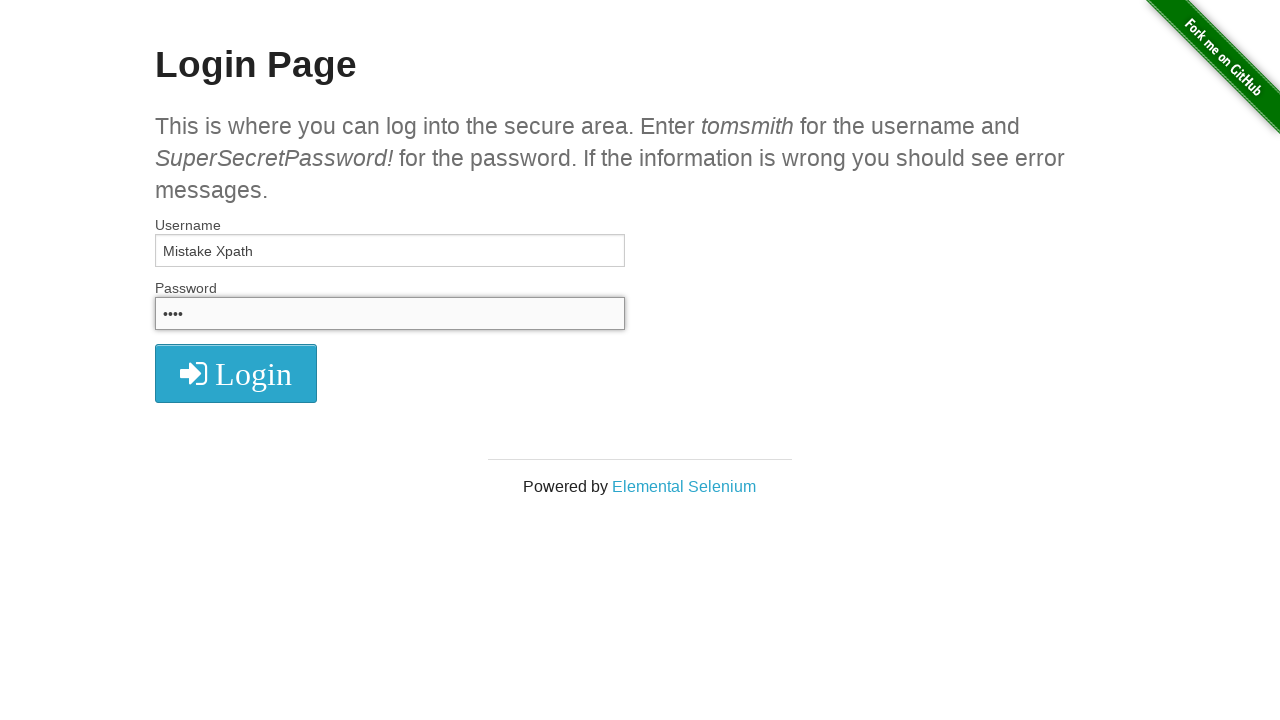